Tests that entering an invalid email format in the registration form displays appropriate email validation error messages.

Starting URL: https://alada.vn/tai-khoan/dang-ky.html

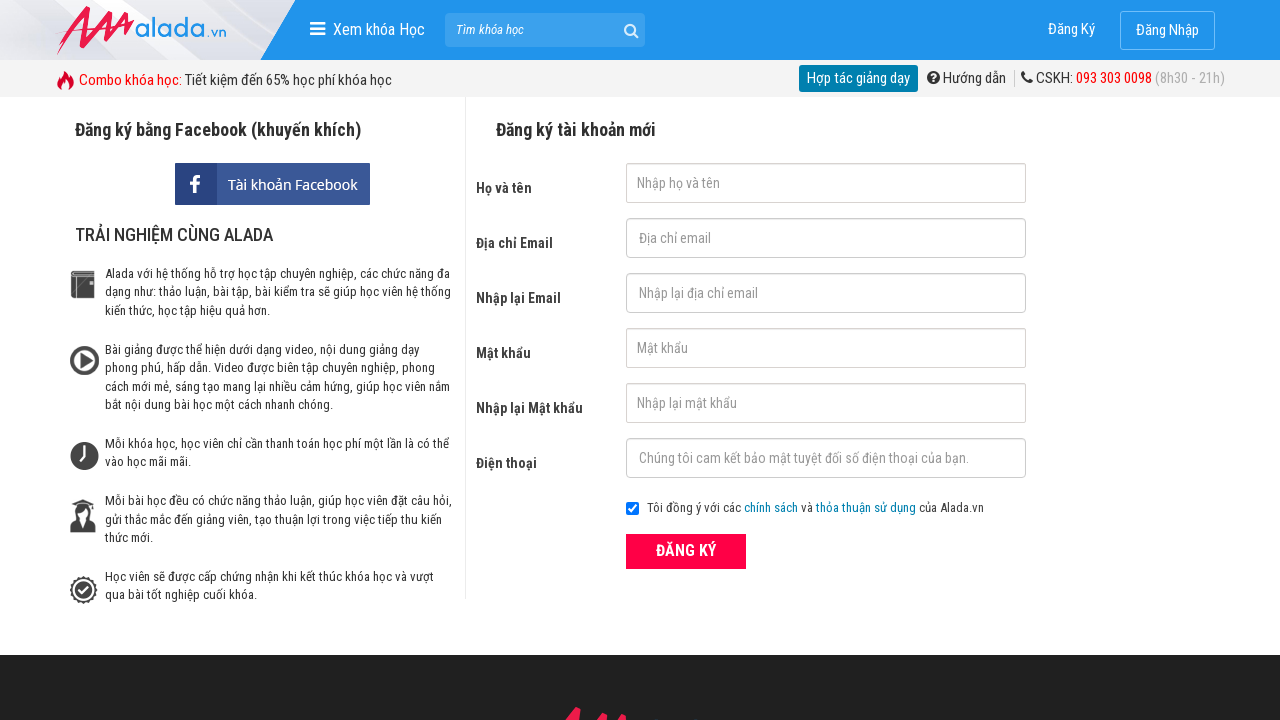

Filled name field with 'Thuc Nguyen' on #txtFirstname
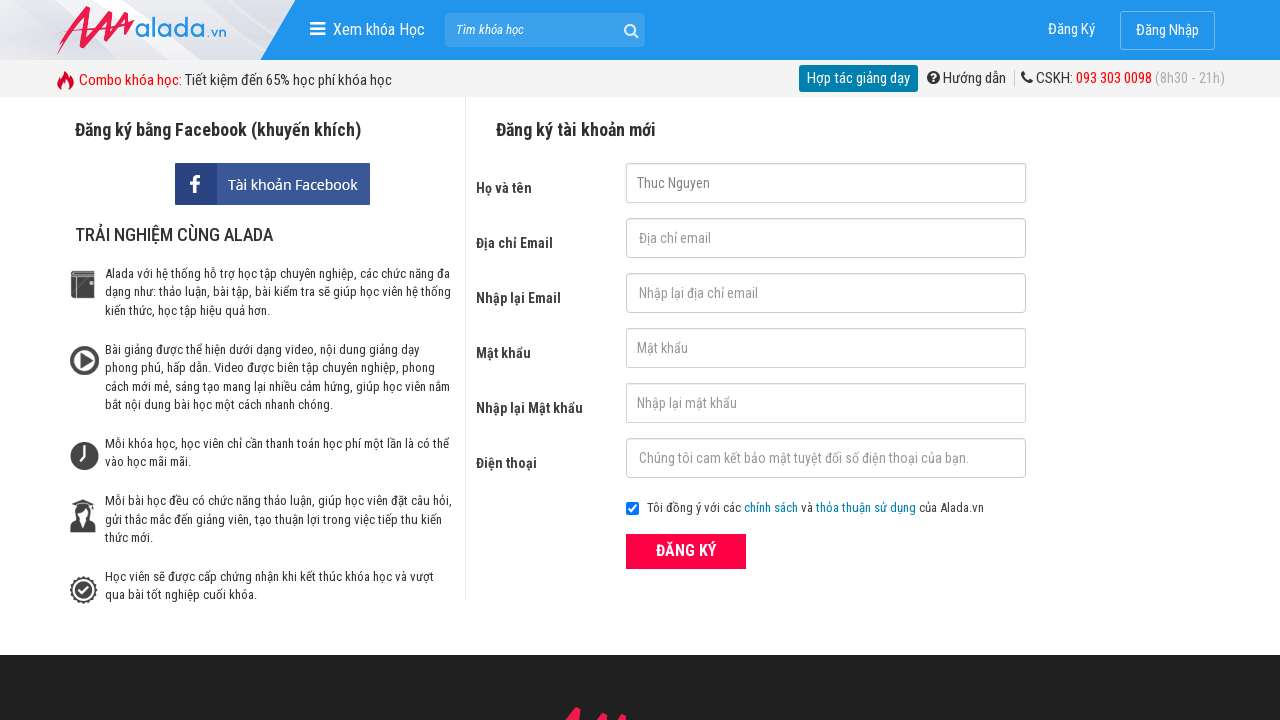

Filled password field with '123456' on #txtPassword
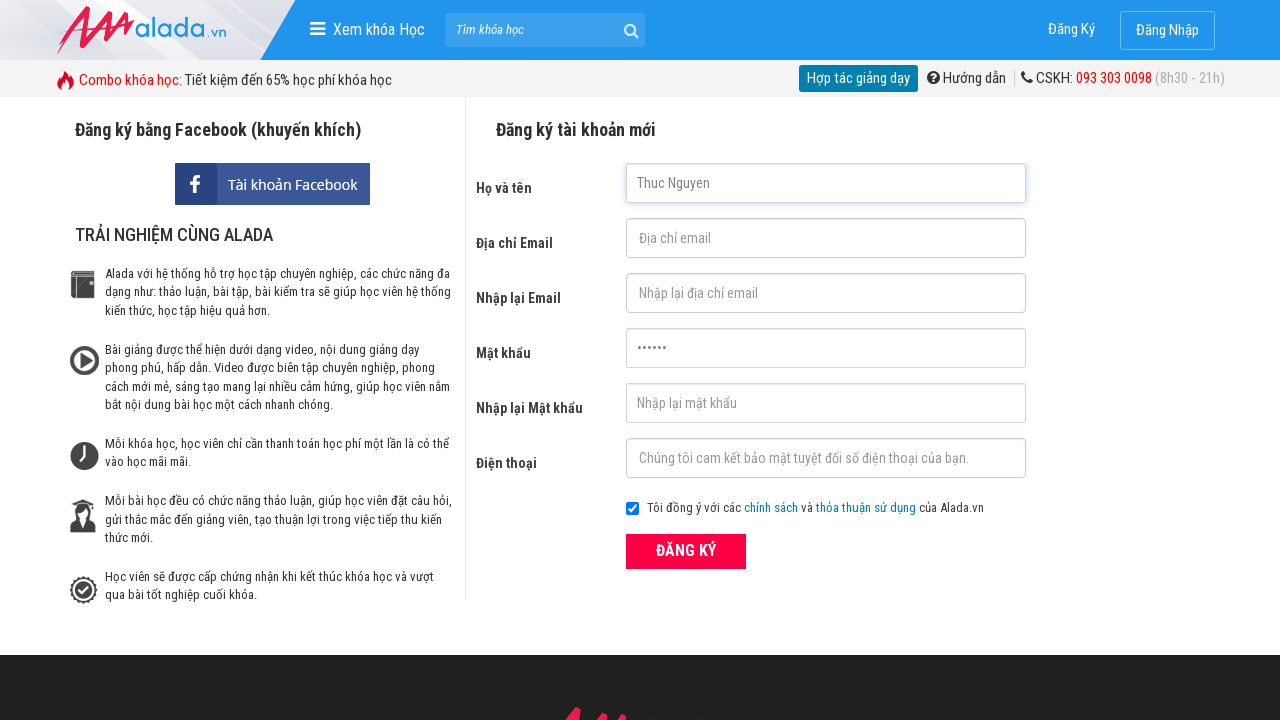

Filled confirm password field with '123456' on #txtCPassword
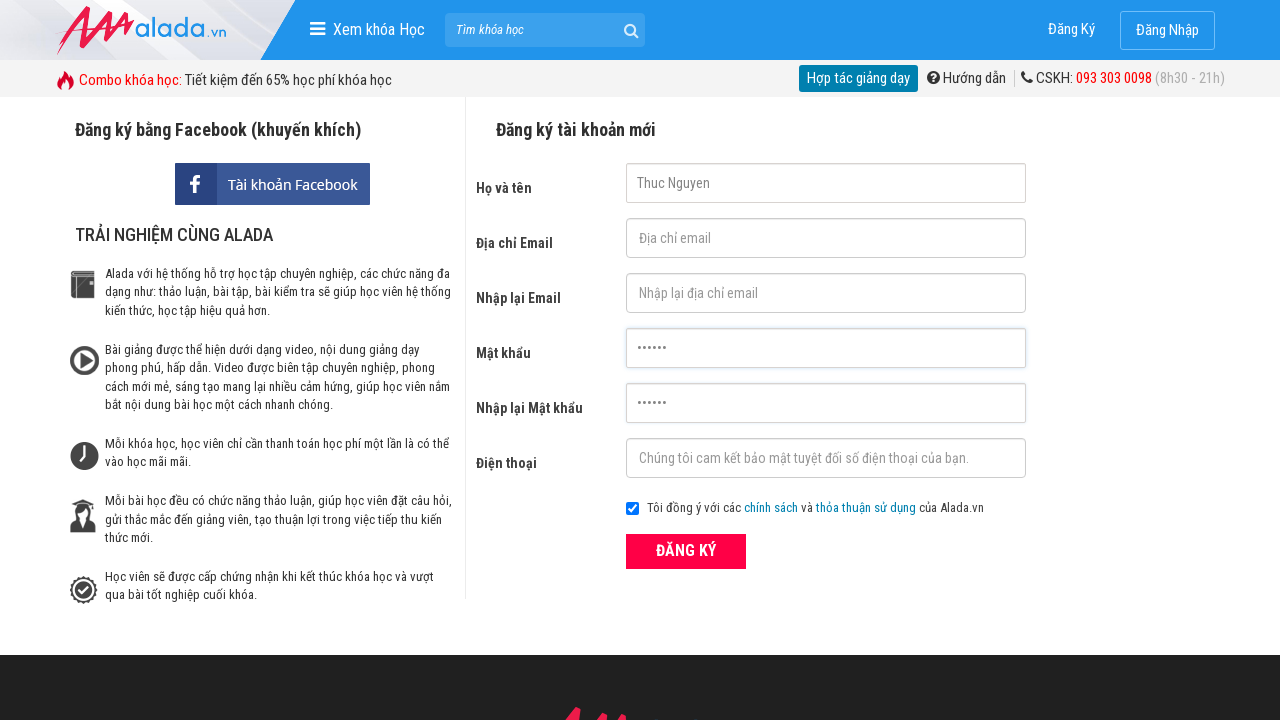

Filled phone field with '0987666555' on #txtPhone
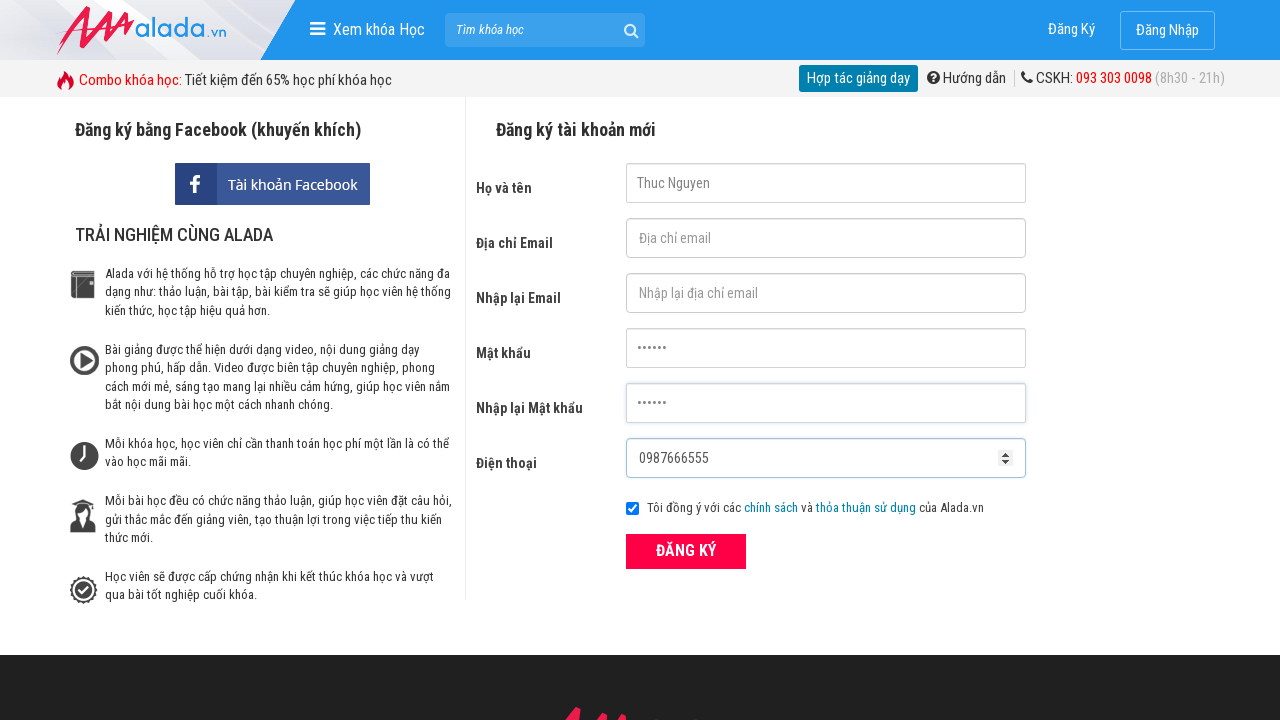

Filled email field with invalid format '123@123.234@' on #txtEmail
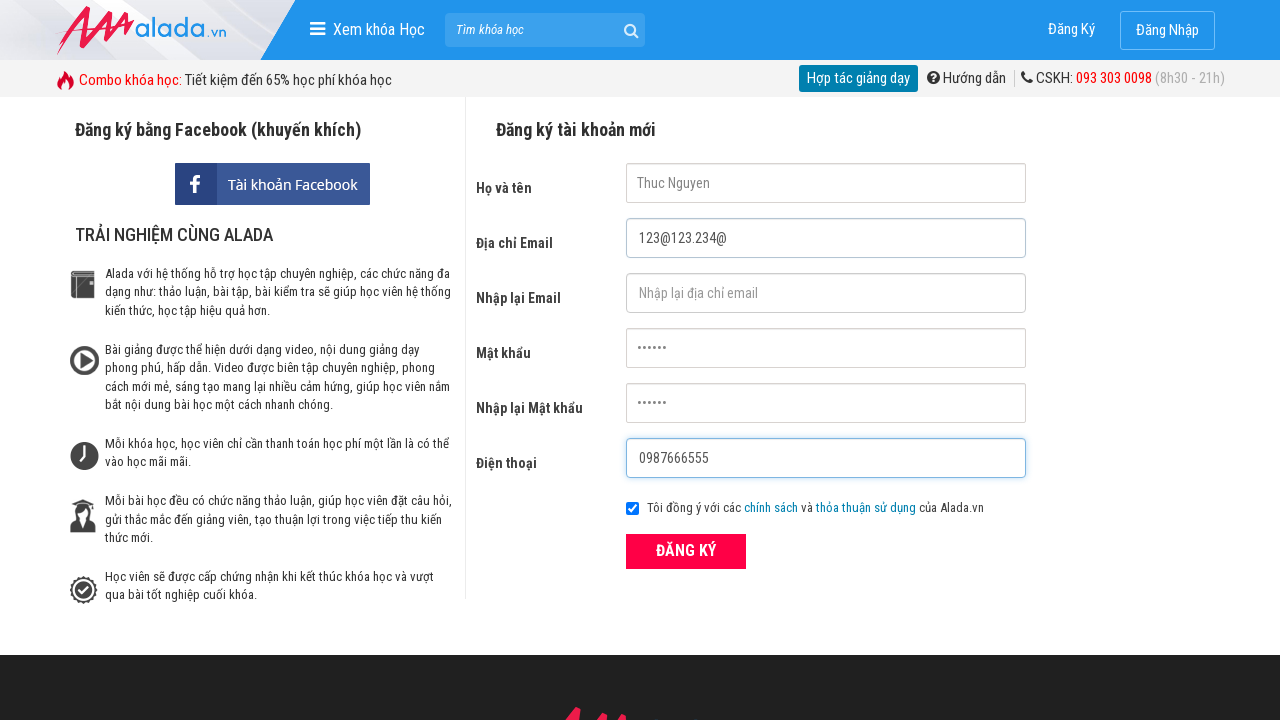

Filled confirm email field with invalid format '123@123.234@' on #txtCEmail
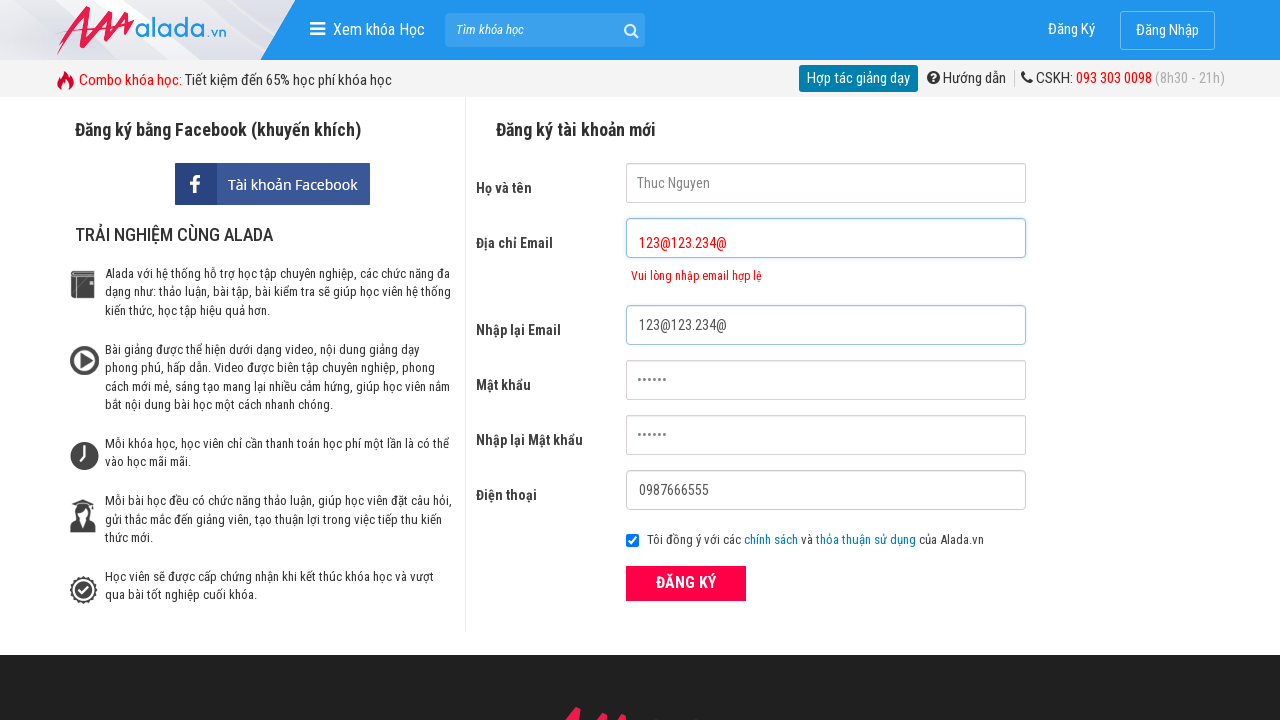

Clicked register button to submit the form at (686, 583) on xpath=//div[@class='field_btn']/button
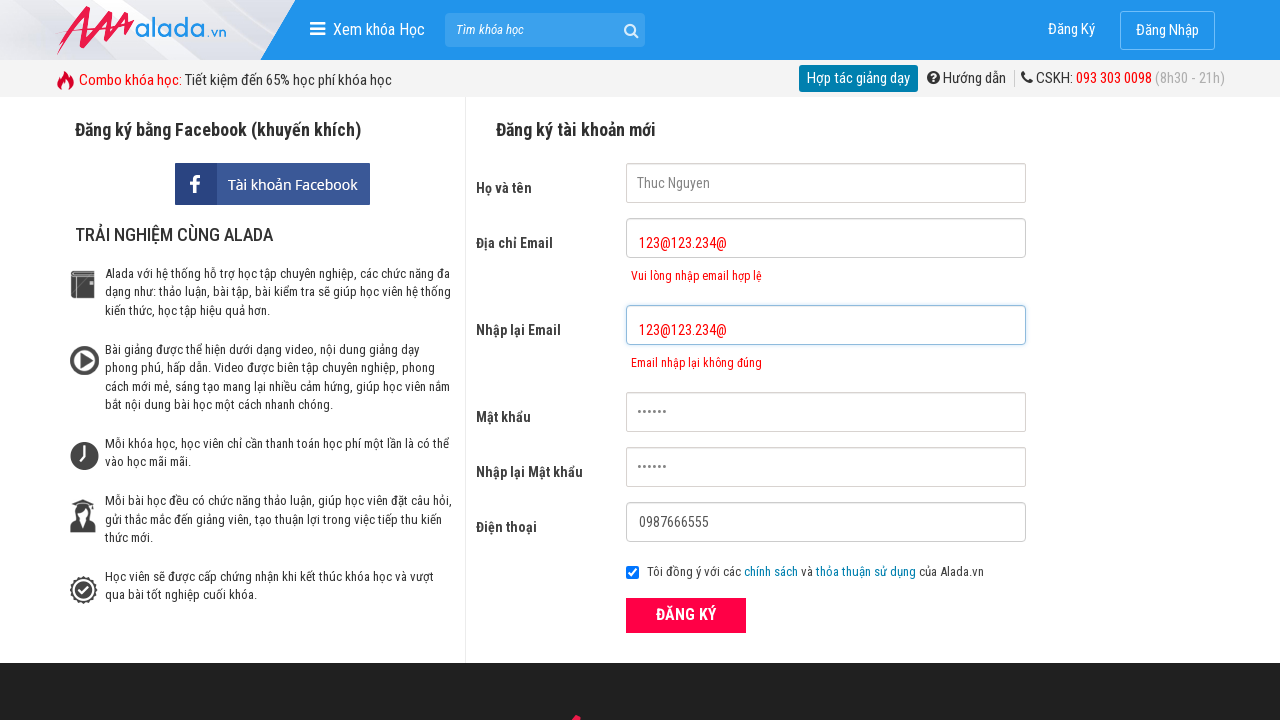

Email validation error message appeared
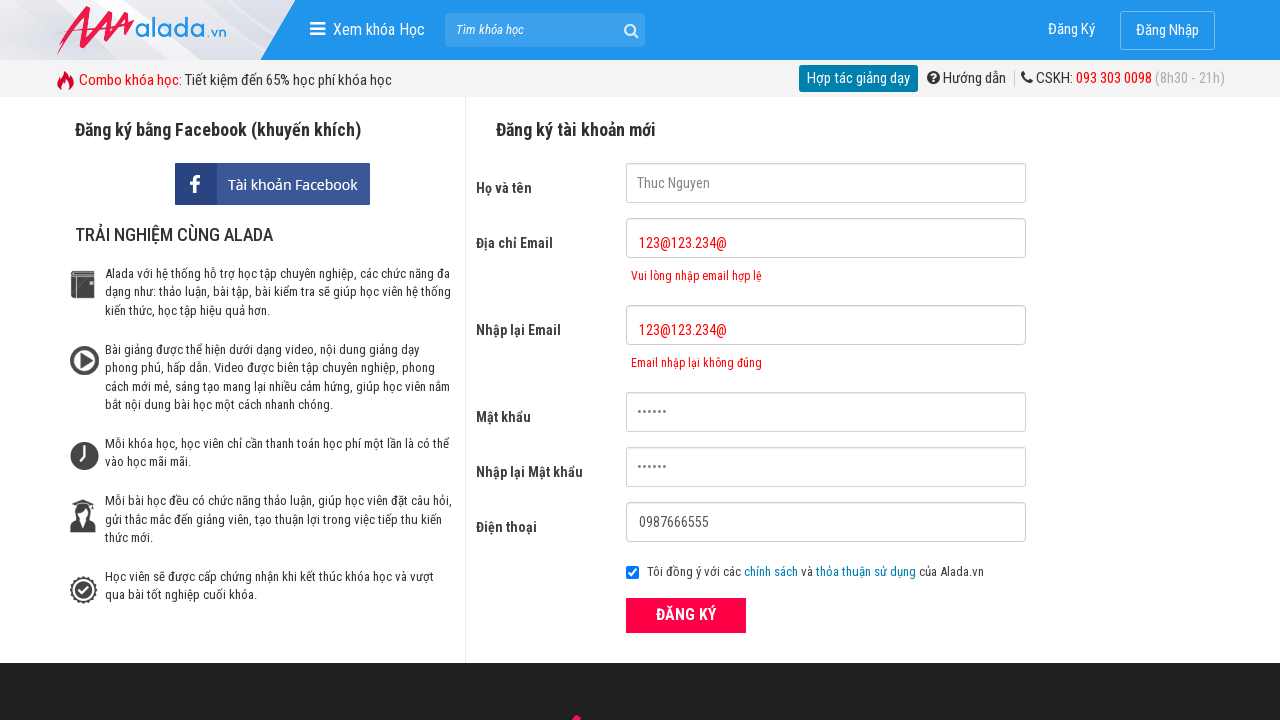

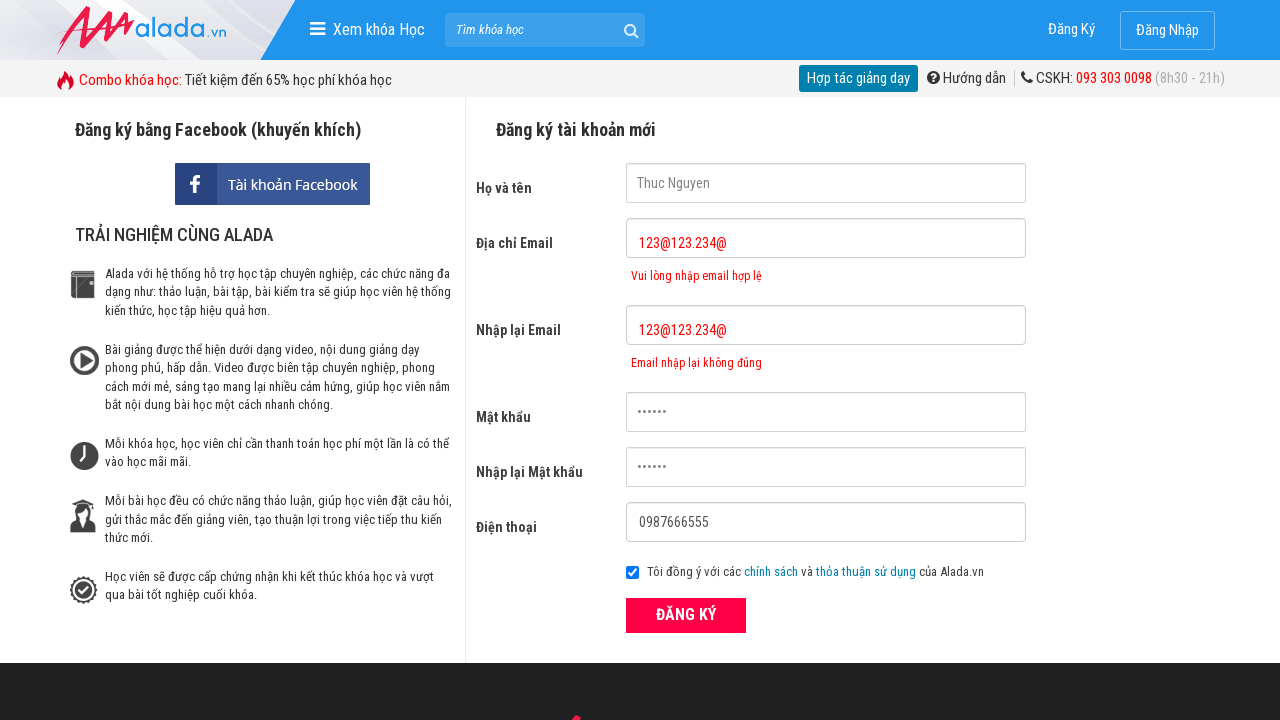